Tests selecting a radio button and verifying the selection message appears

Starting URL: https://demoqa.com/

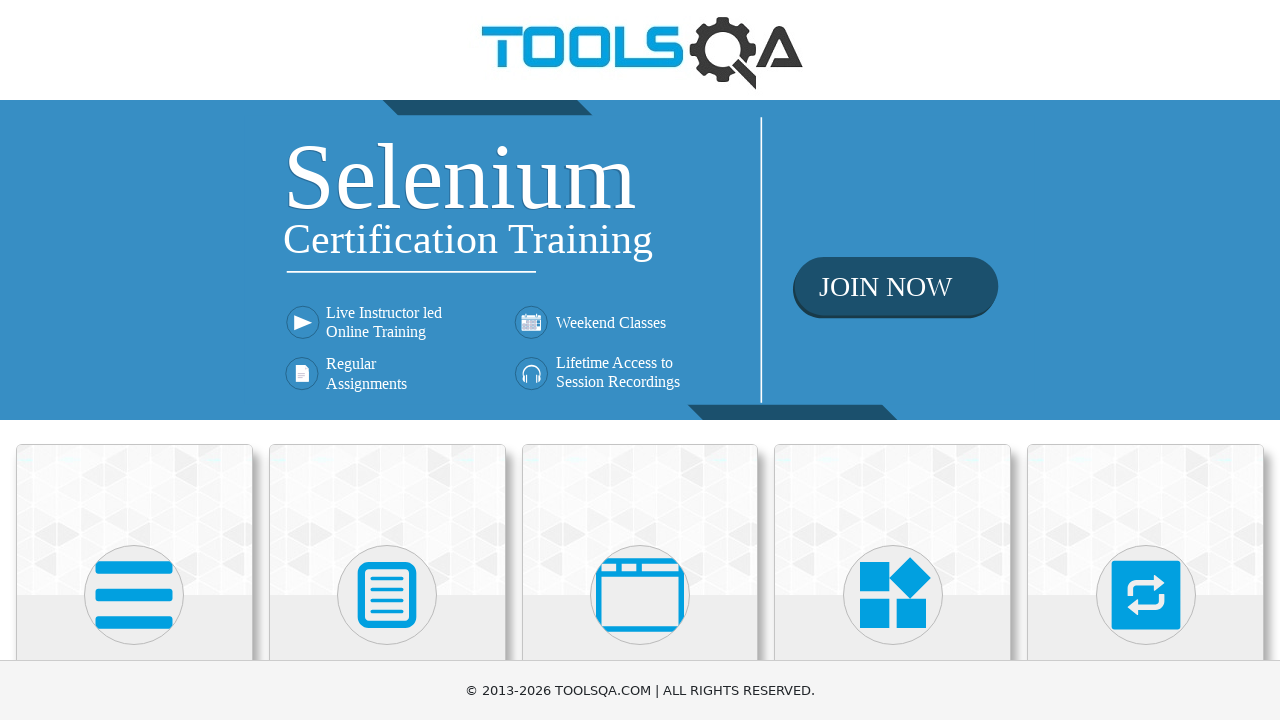

Clicked on Elements section at (134, 360) on xpath=//h5[text()='Elements']
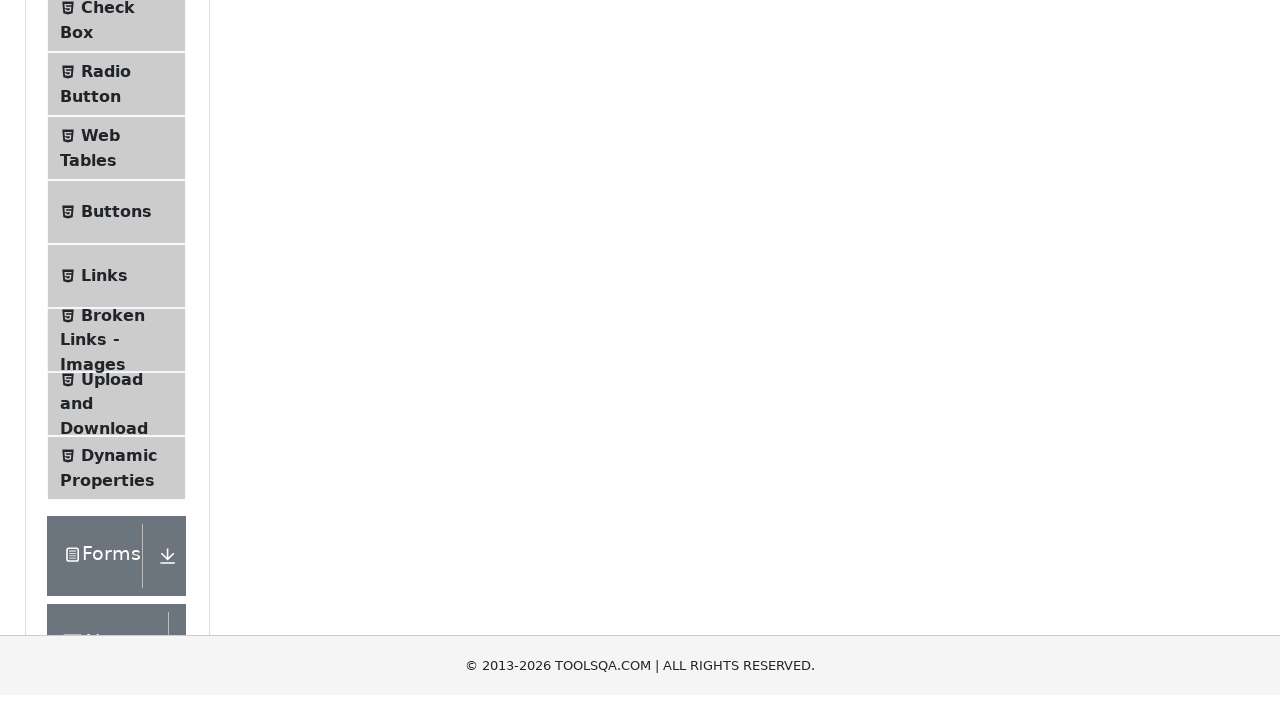

Clicked on Radio Button menu item at (116, 389) on #item-2
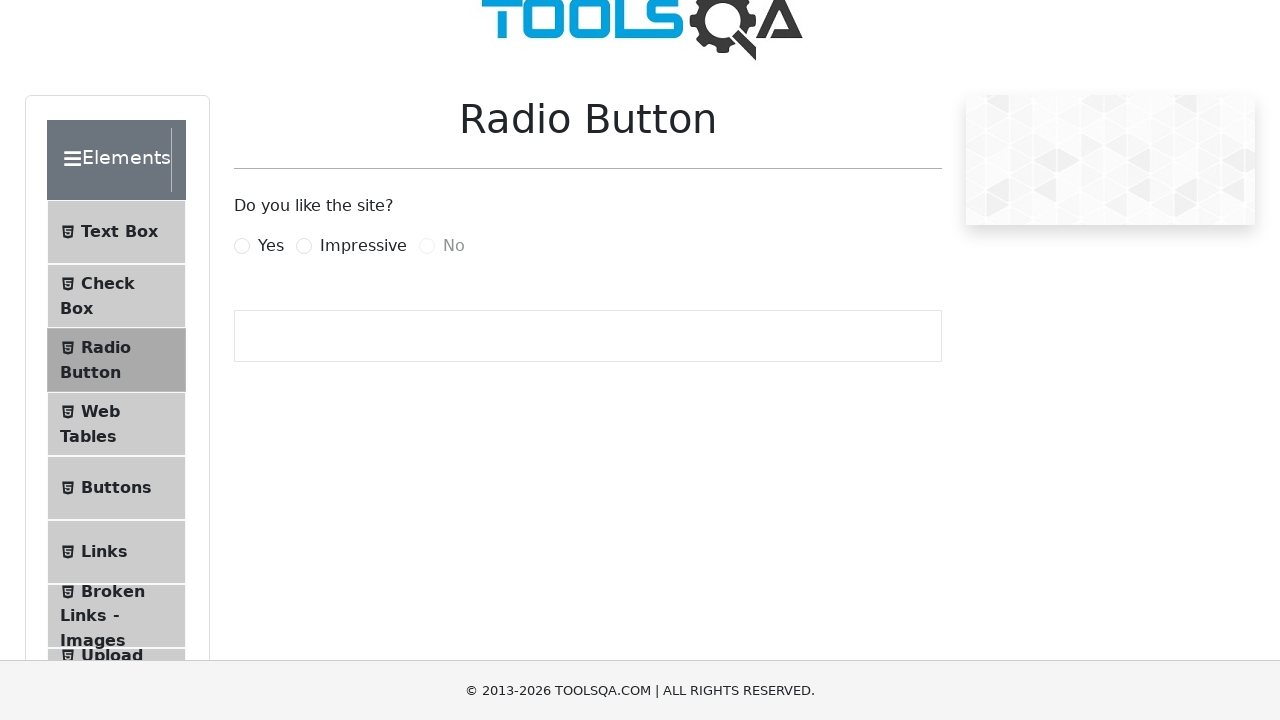

Clicked on Impressive radio button label at (363, 246) on xpath=//*[@for='impressiveRadio']
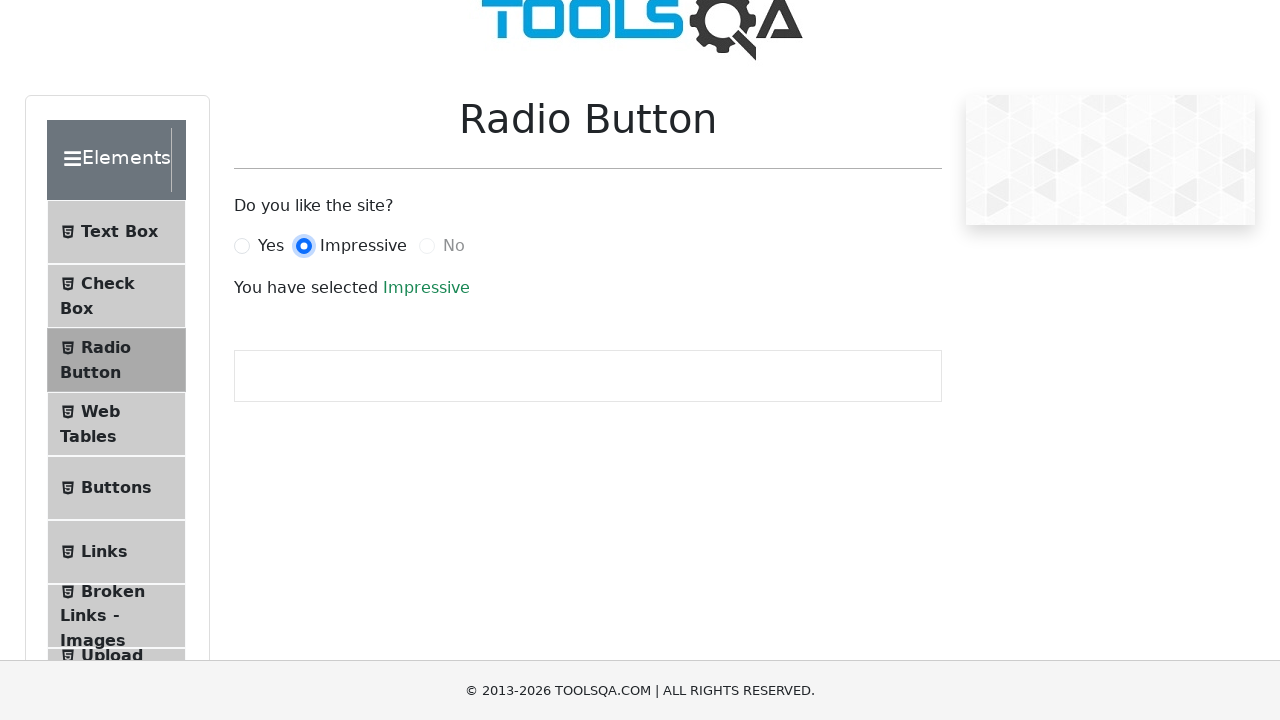

Waited for success message to appear
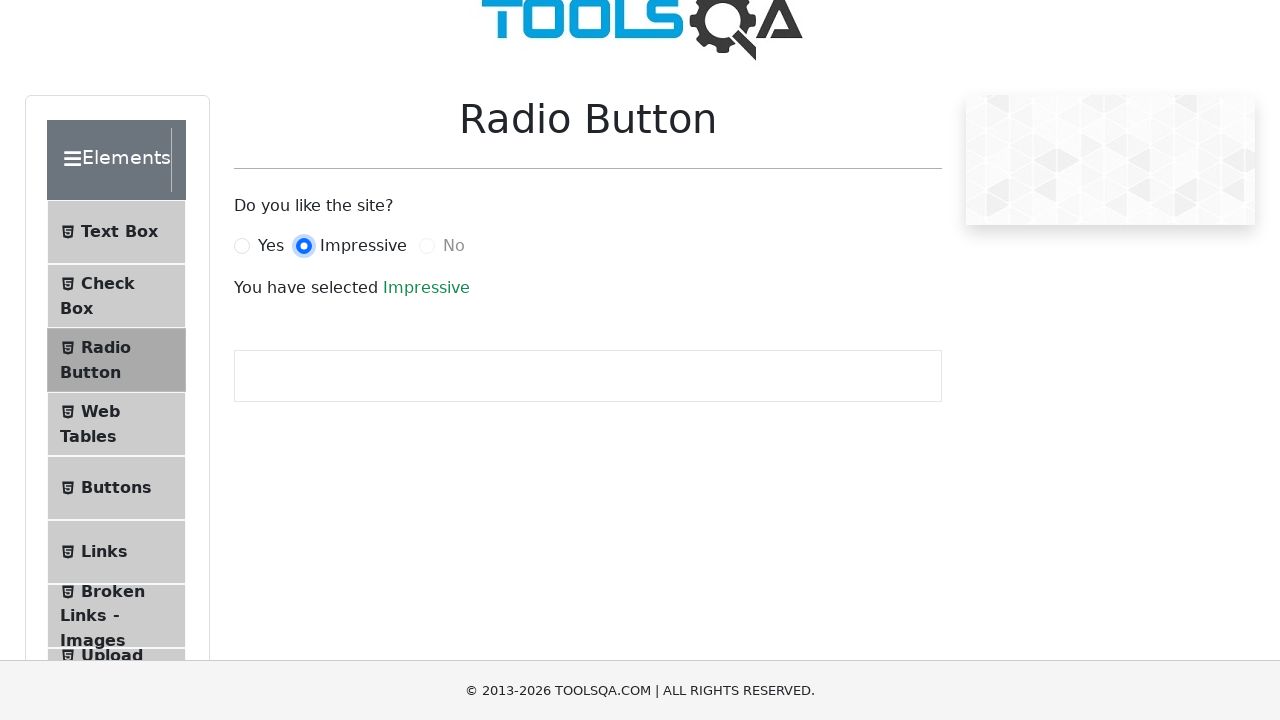

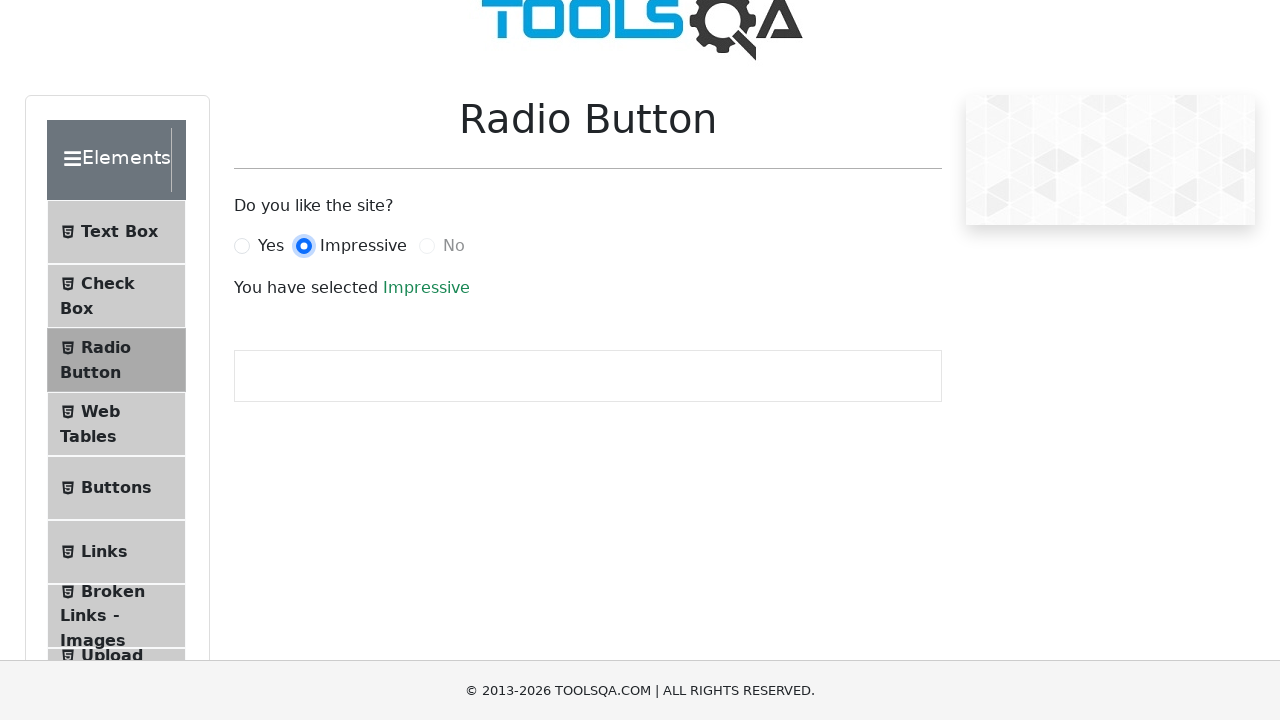